Tests dynamic controls page by clicking a checkbox twice to toggle its selected state on and off

Starting URL: https://v1.training-support.net/selenium/dynamic-controls

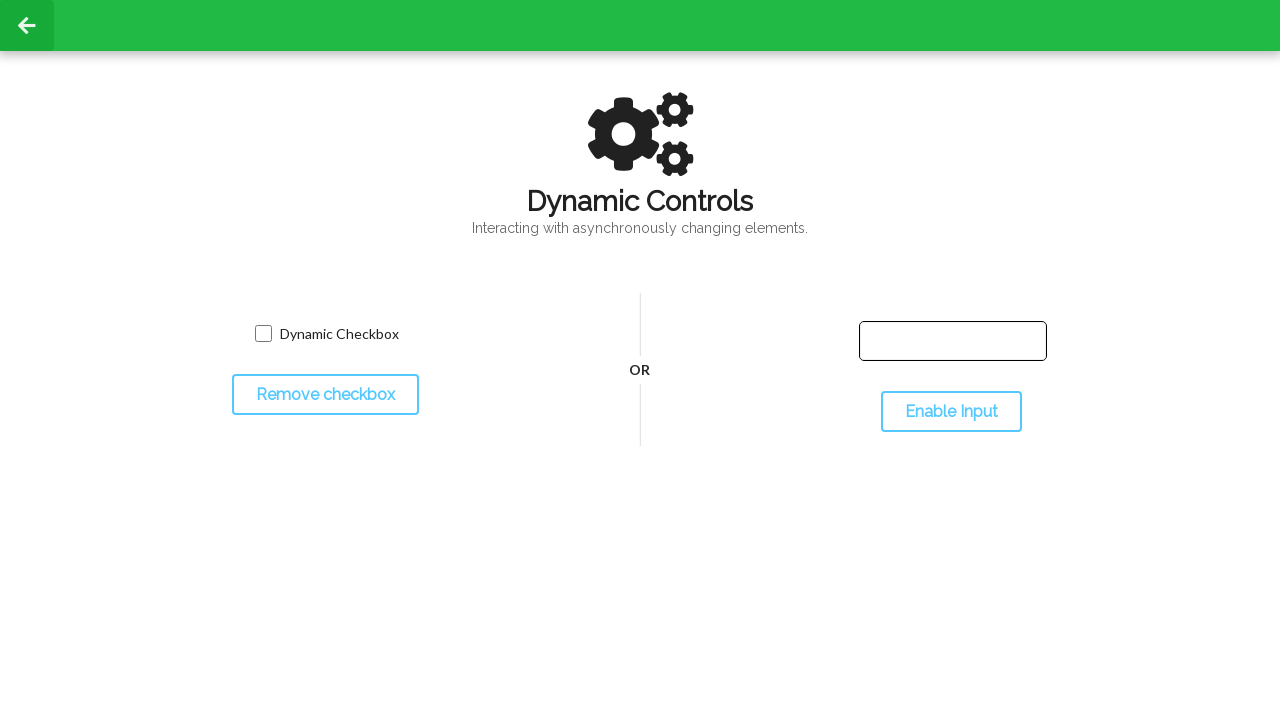

Navigated to dynamic controls page
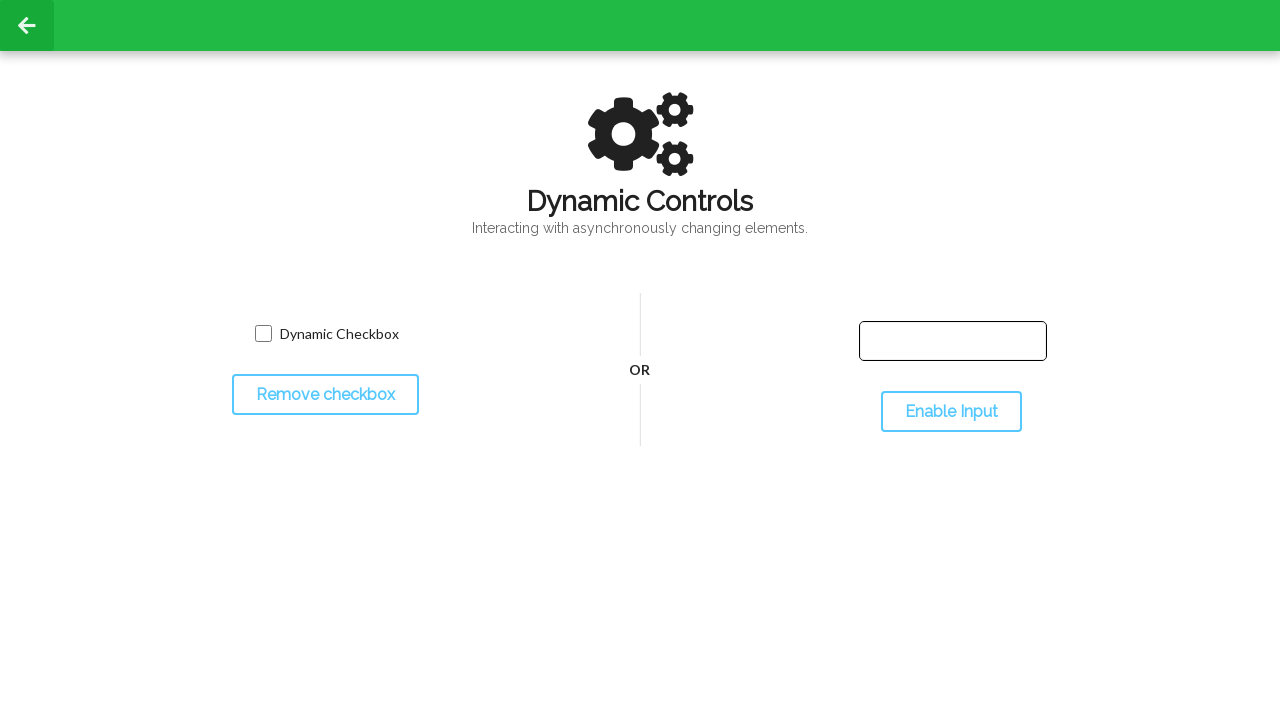

Clicked checkbox to select it at (263, 334) on input.willDisappear
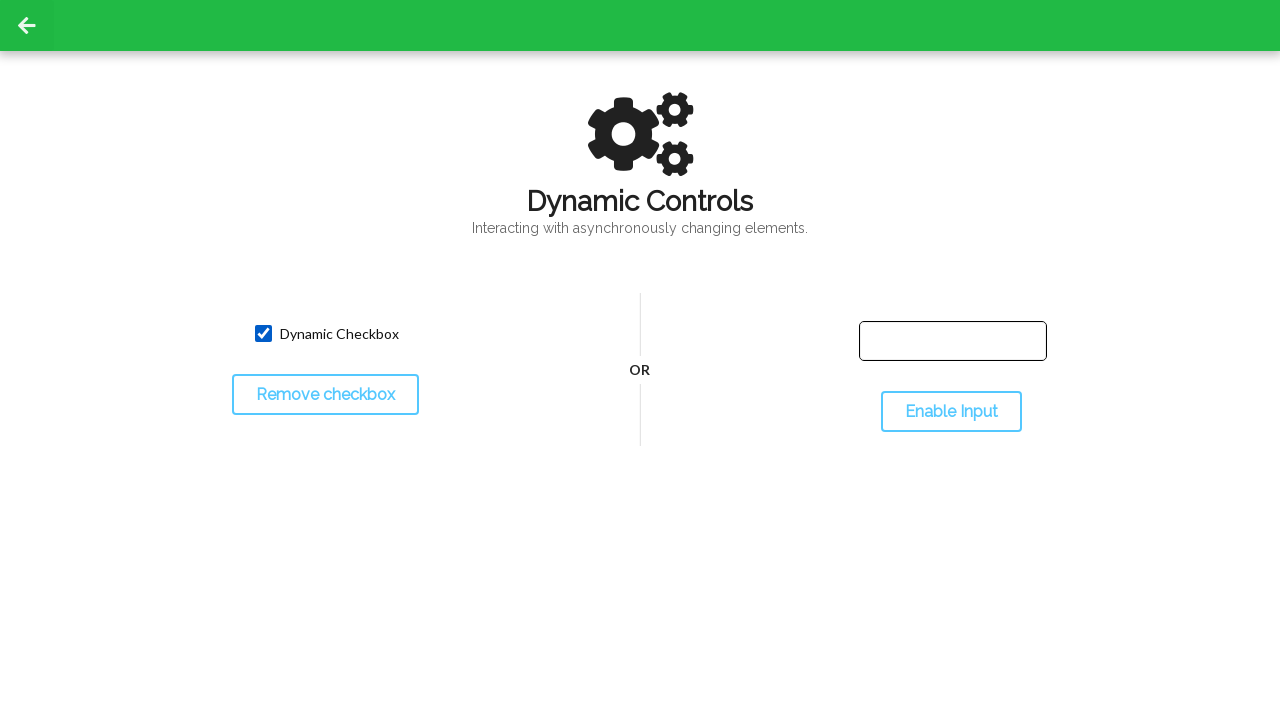

Clicked checkbox again to deselect it at (263, 334) on input.willDisappear
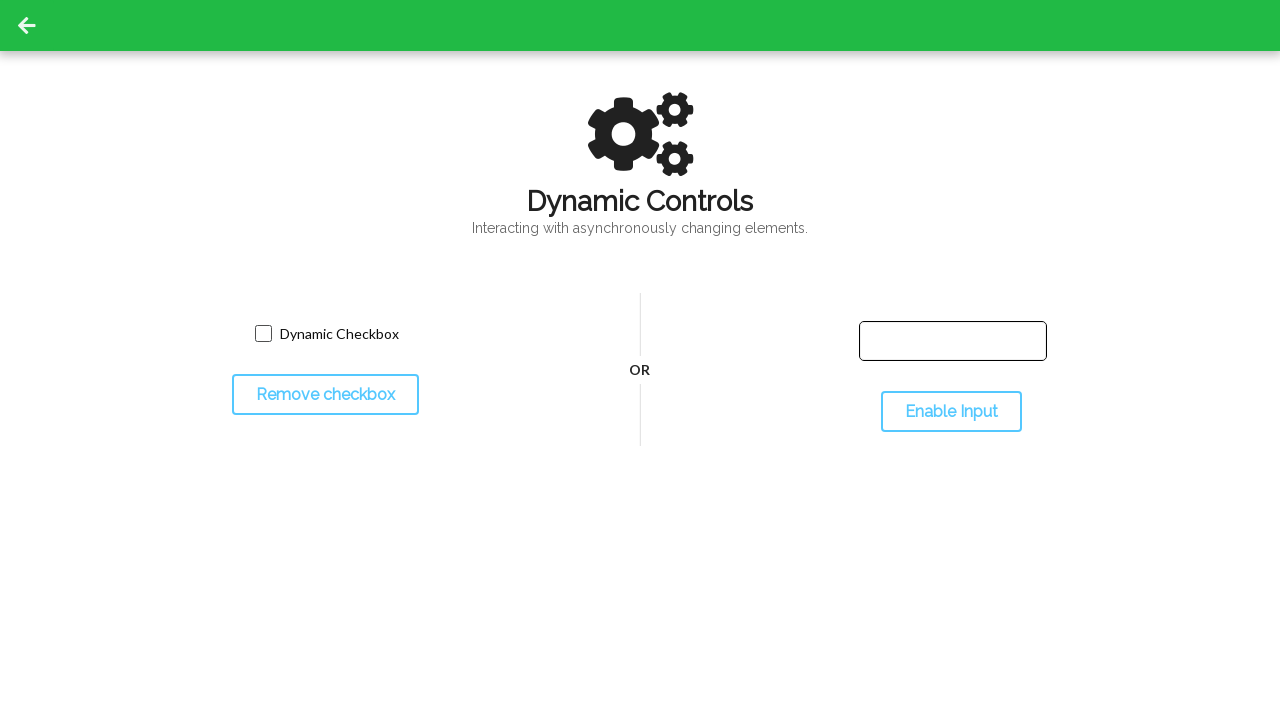

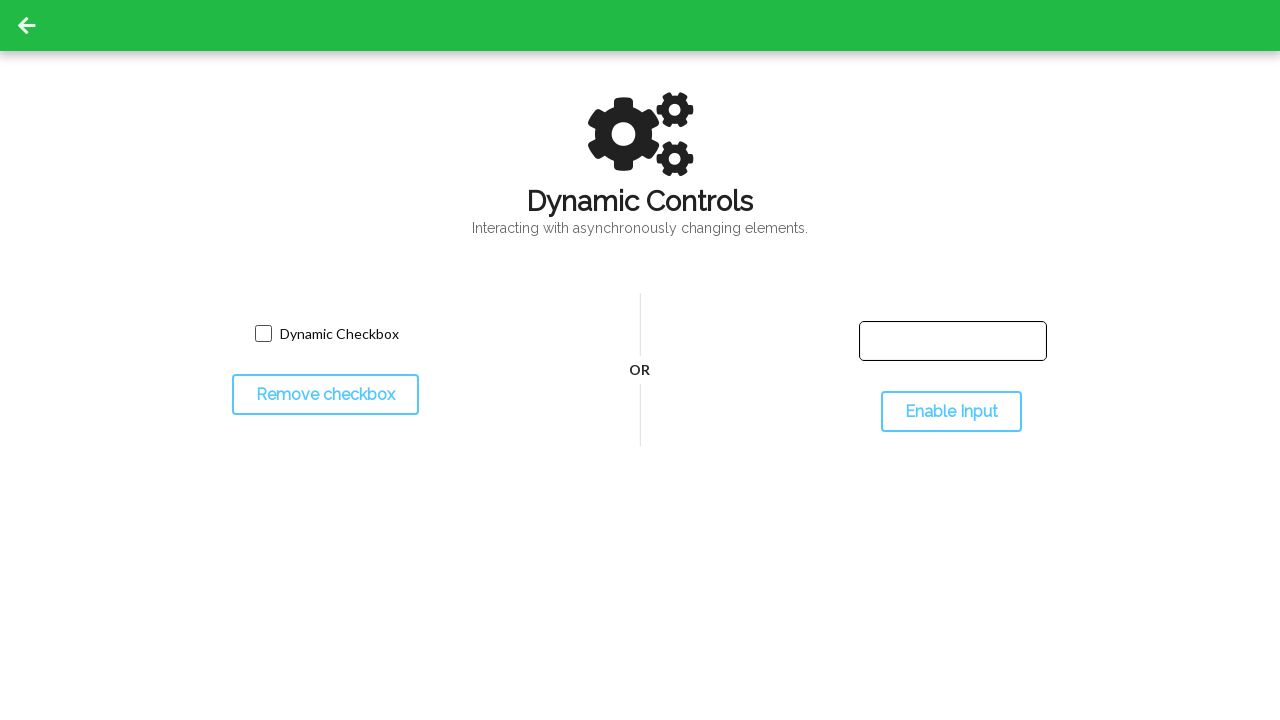